Tests navigation to Nokia Lumia product page and verifies the price is displayed

Starting URL: https://www.demoblaze.com/

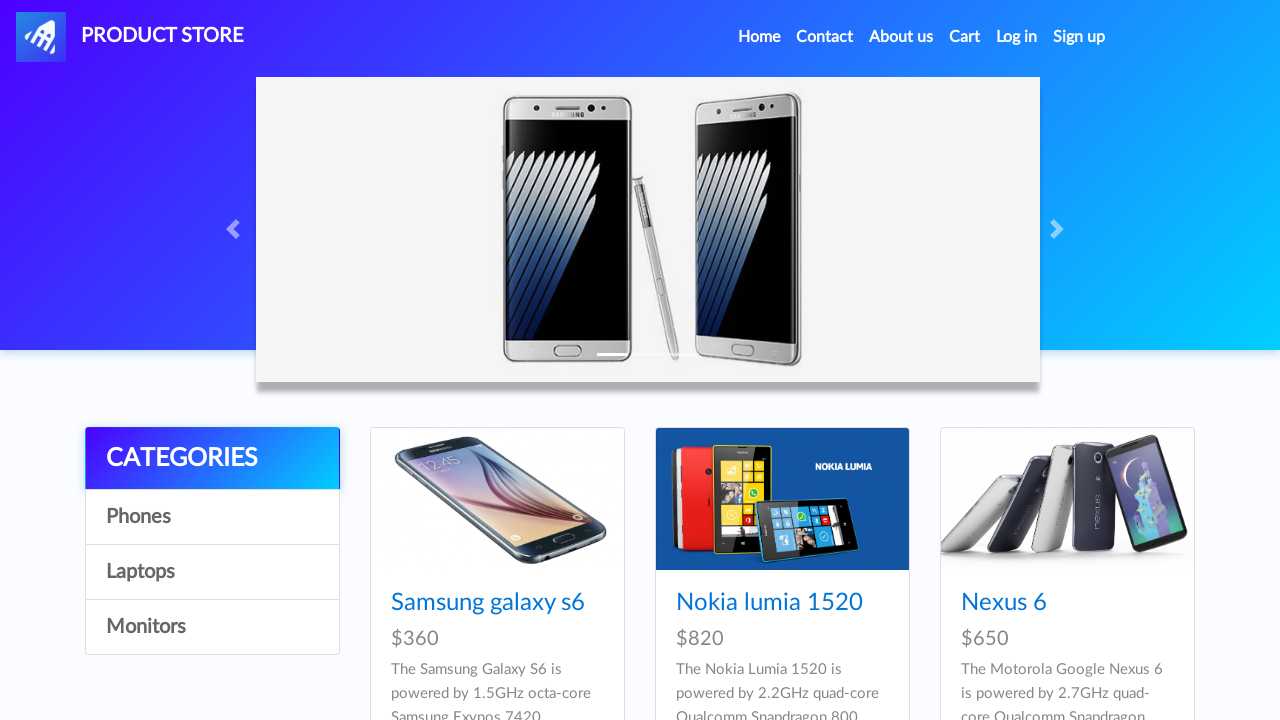

Clicked on Nokia Lumia product link at (782, 499) on div a[href='prod.html?idp_=2']
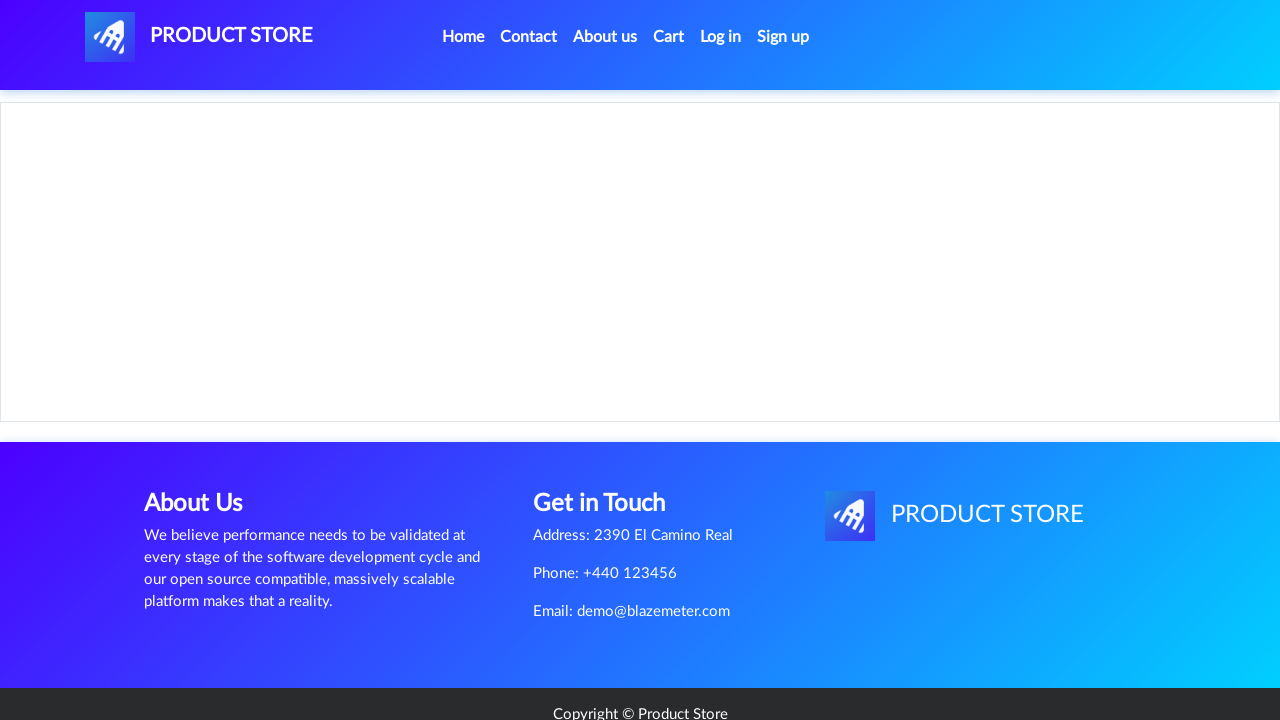

Price $820 displayed on Nokia Lumia product page
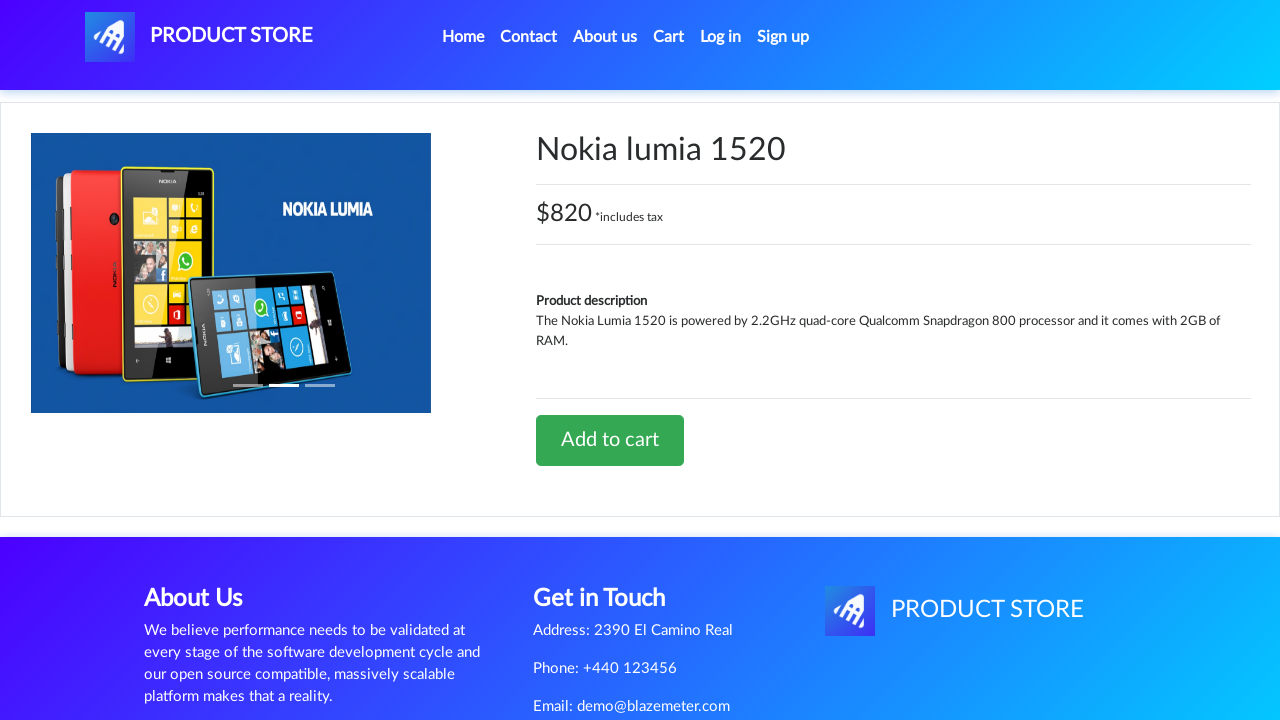

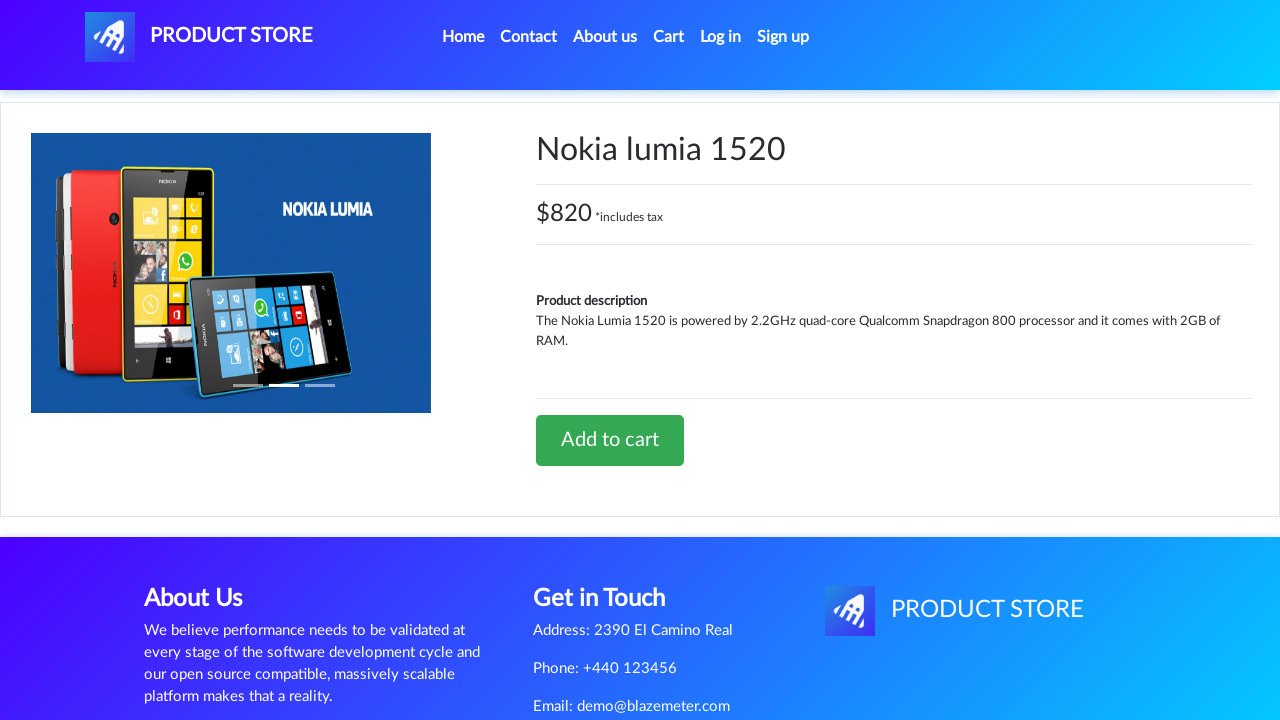